Tests bus ticket booking search functionality by entering source and destination cities, selecting a date, and submitting the search form on Abhibus website

Starting URL: https://www.abhibus.com/bus-ticket-booking

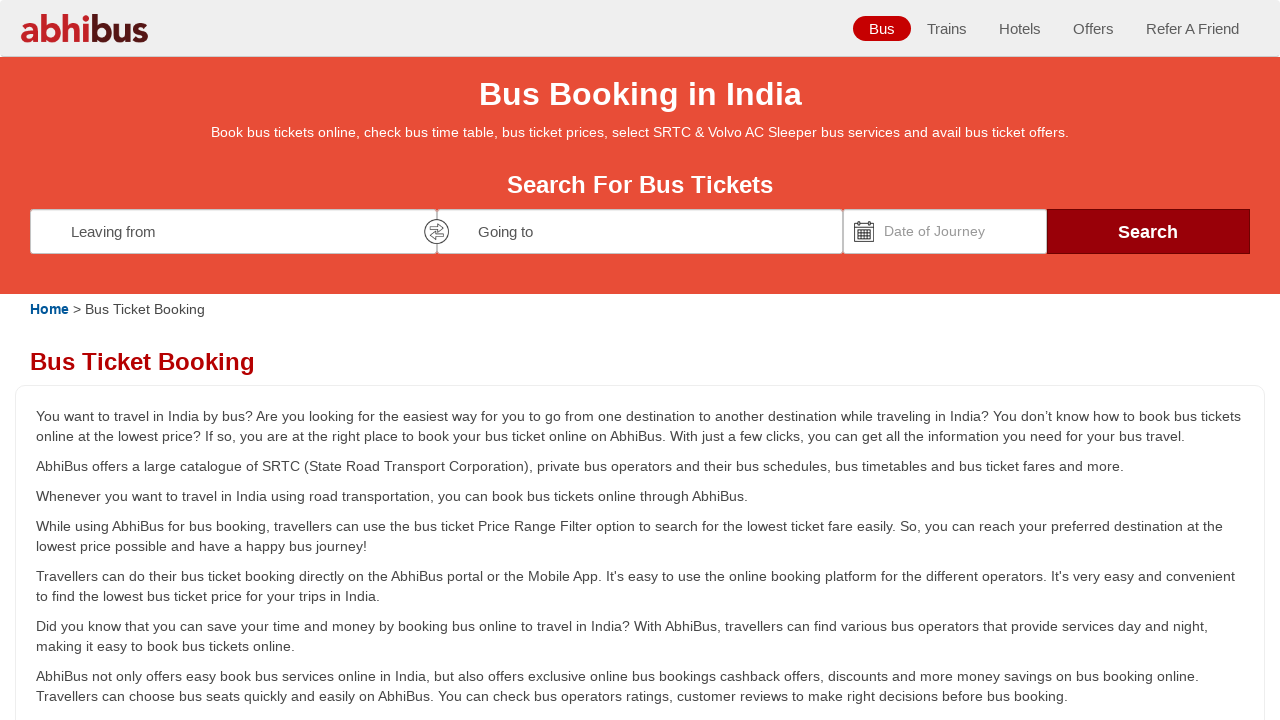

Filled source city field with 'Pollachi' on #source
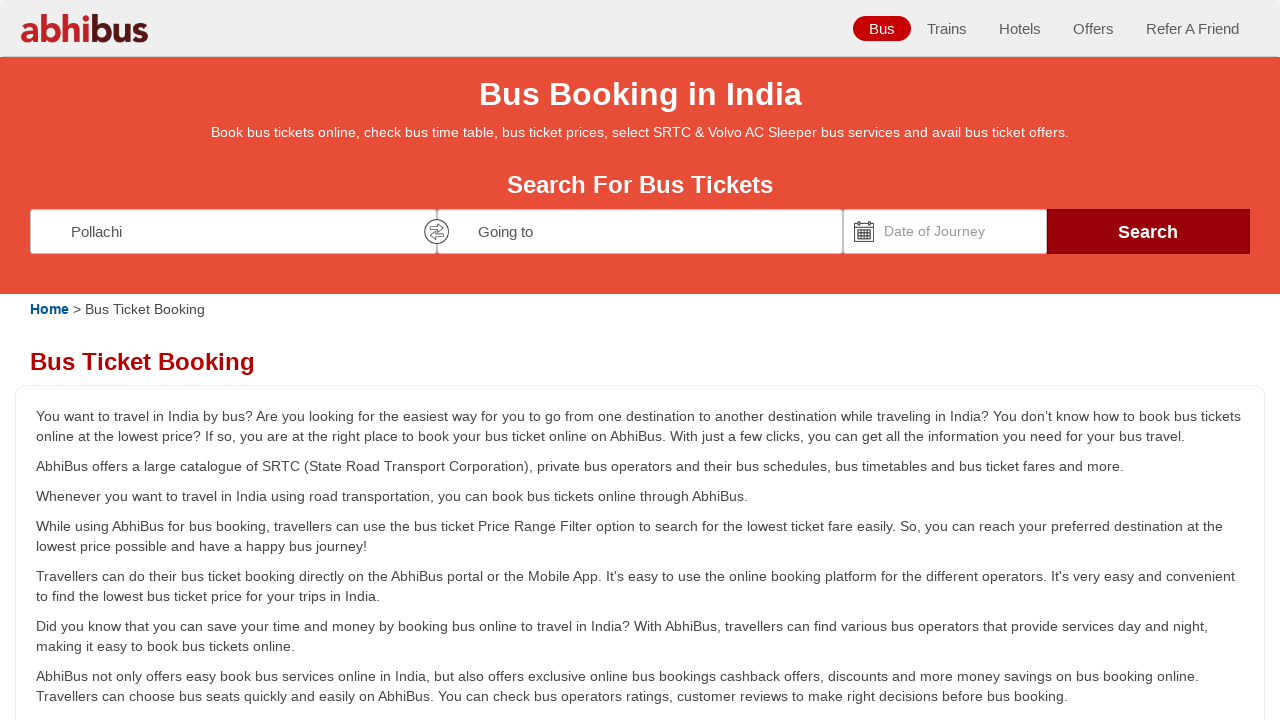

Filled destination city field with 'Goa' on #destination
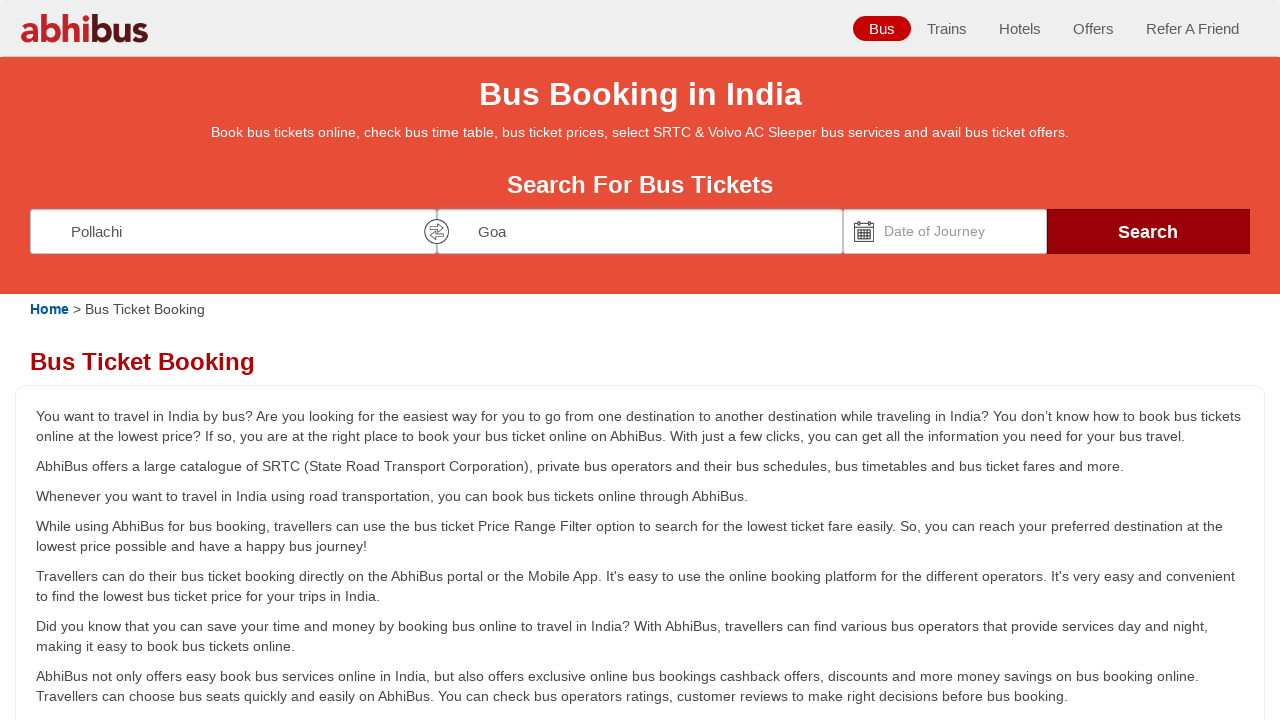

Clicked date picker to open calendar at (945, 231) on #datepicker1
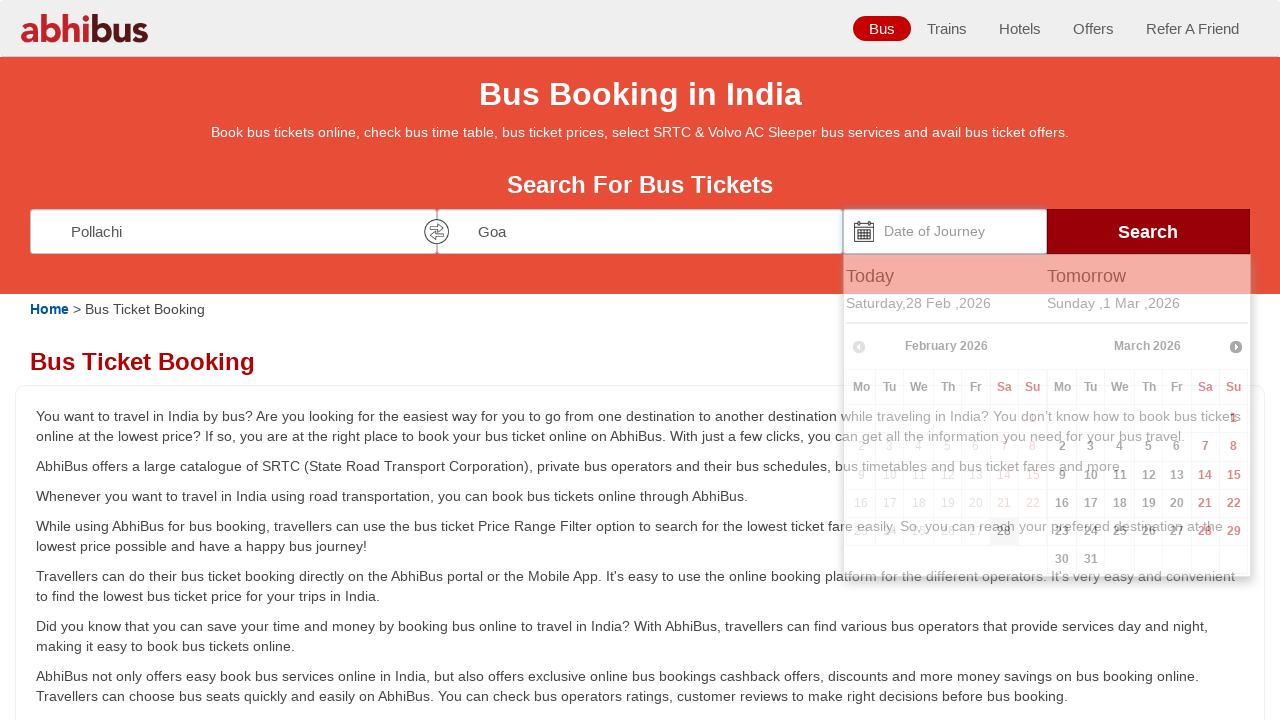

Selected a date from the calendar (second row, last column) at (1234, 447) on #ui-datepicker-div div.ui-datepicker-group table tbody tr:nth-child(2) td:nth-ch
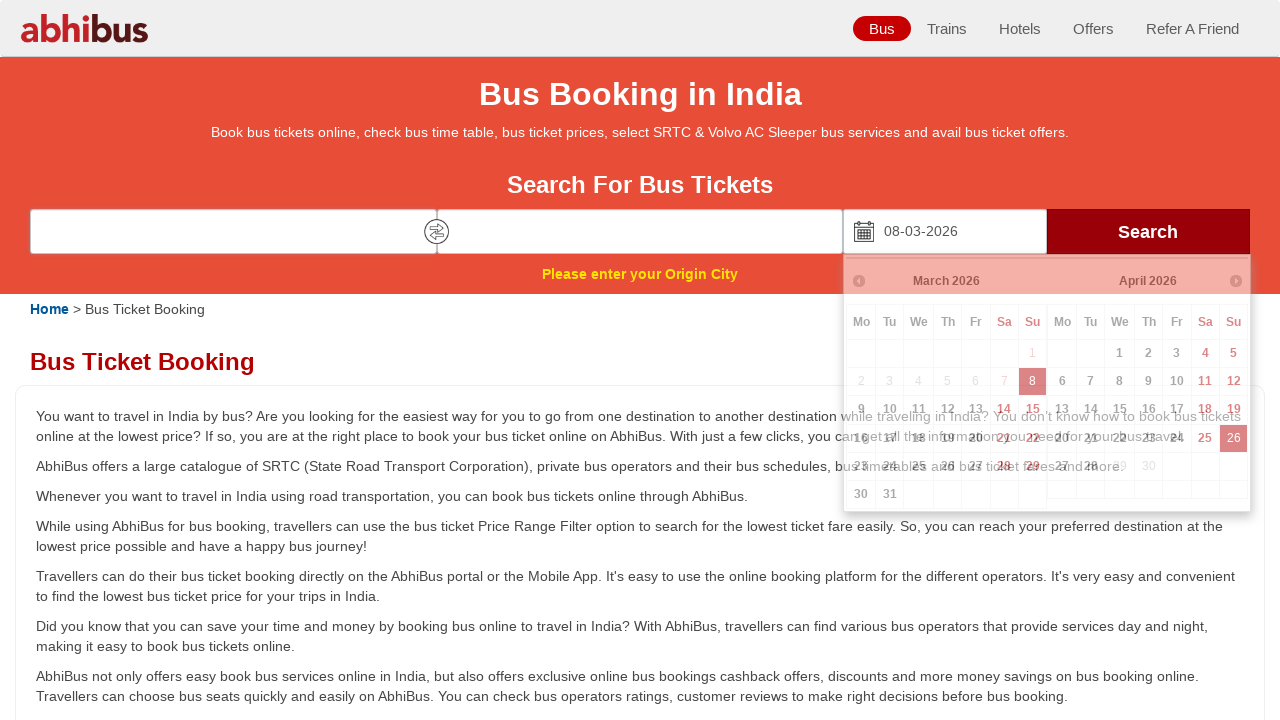

Clicked search button to submit bus ticket booking search at (1148, 231) on #seo_search_btn
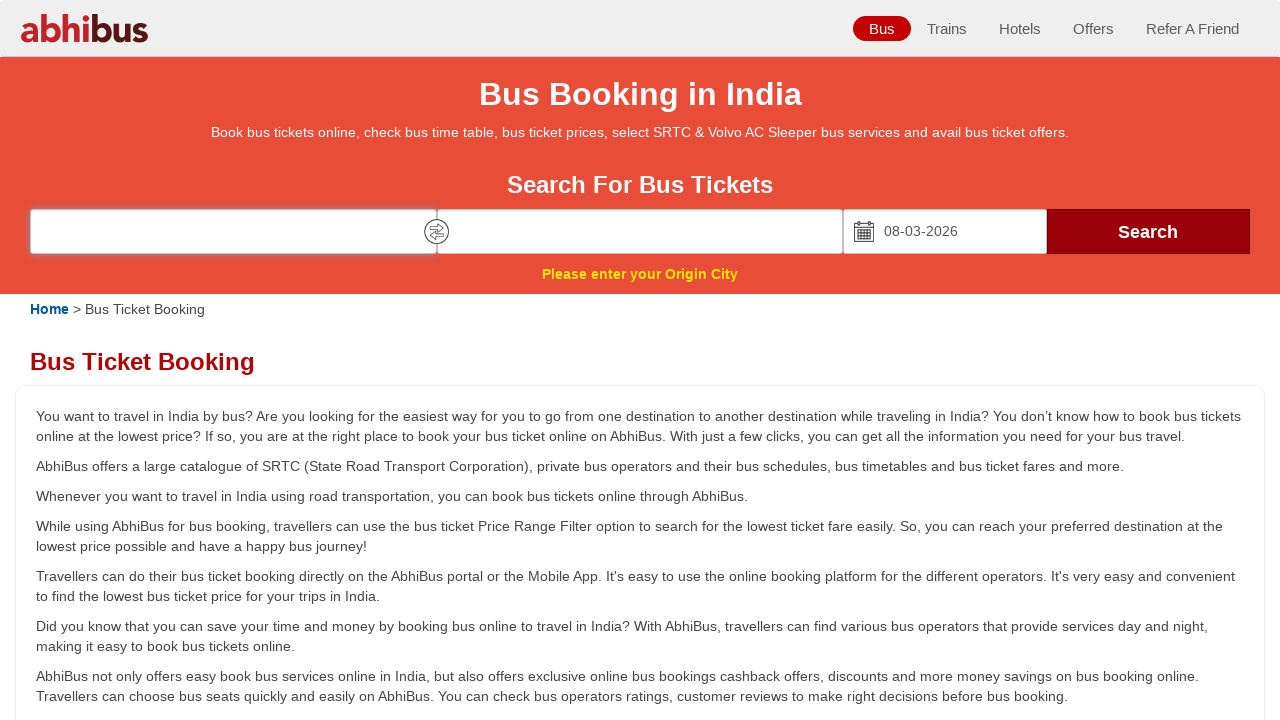

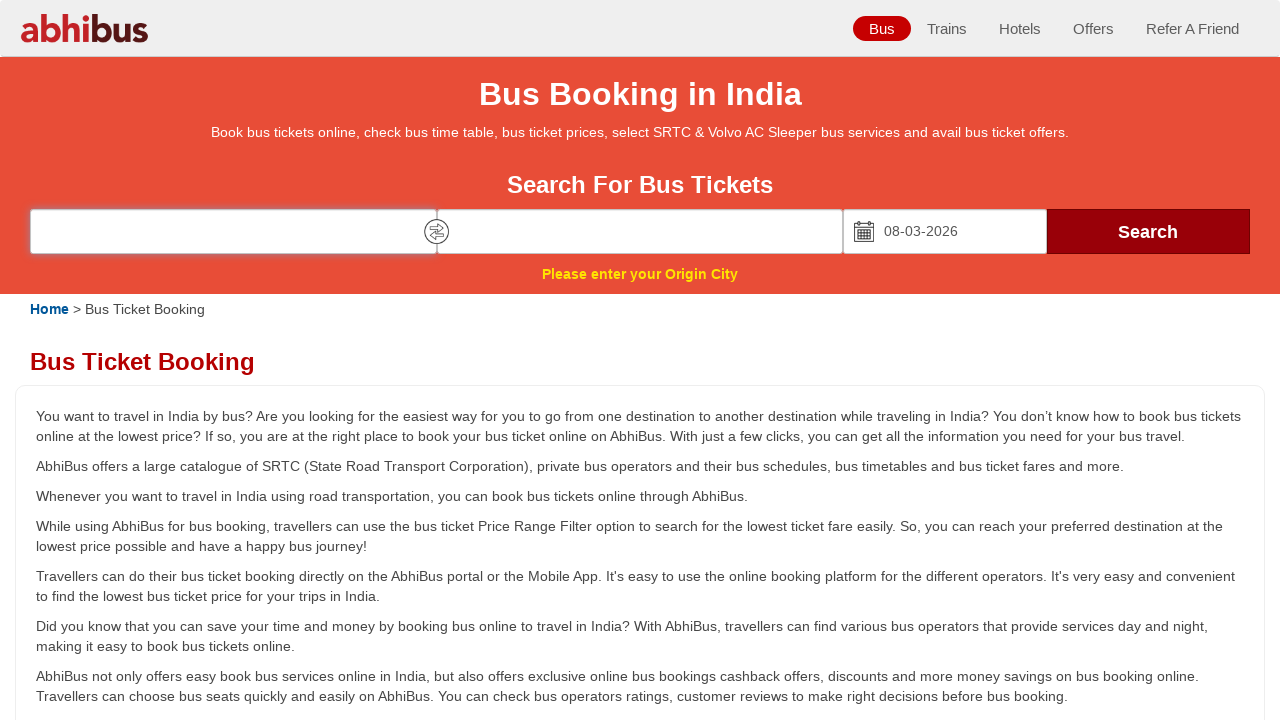